Clicks the "Add Element" button 3 times and verifies that 3 elements are added to the page

Starting URL: http://the-internet.herokuapp.com/add_remove_elements/

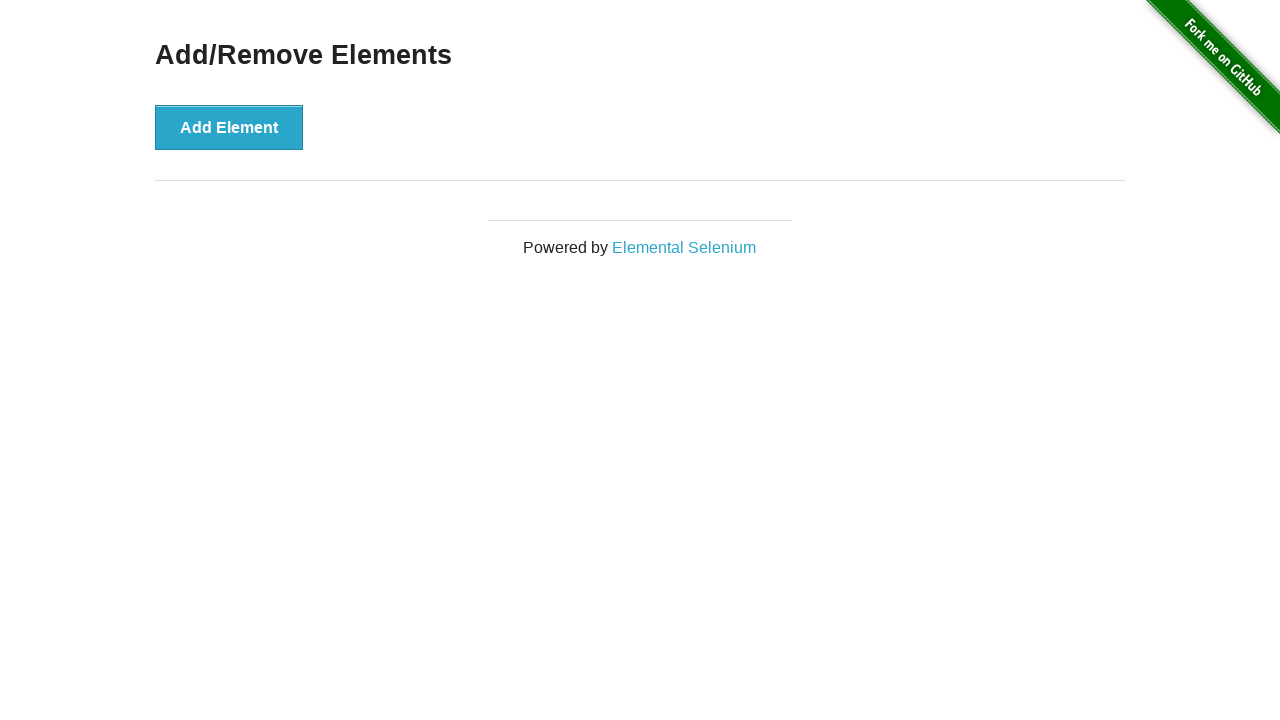

Navigated to Add/Remove Elements page
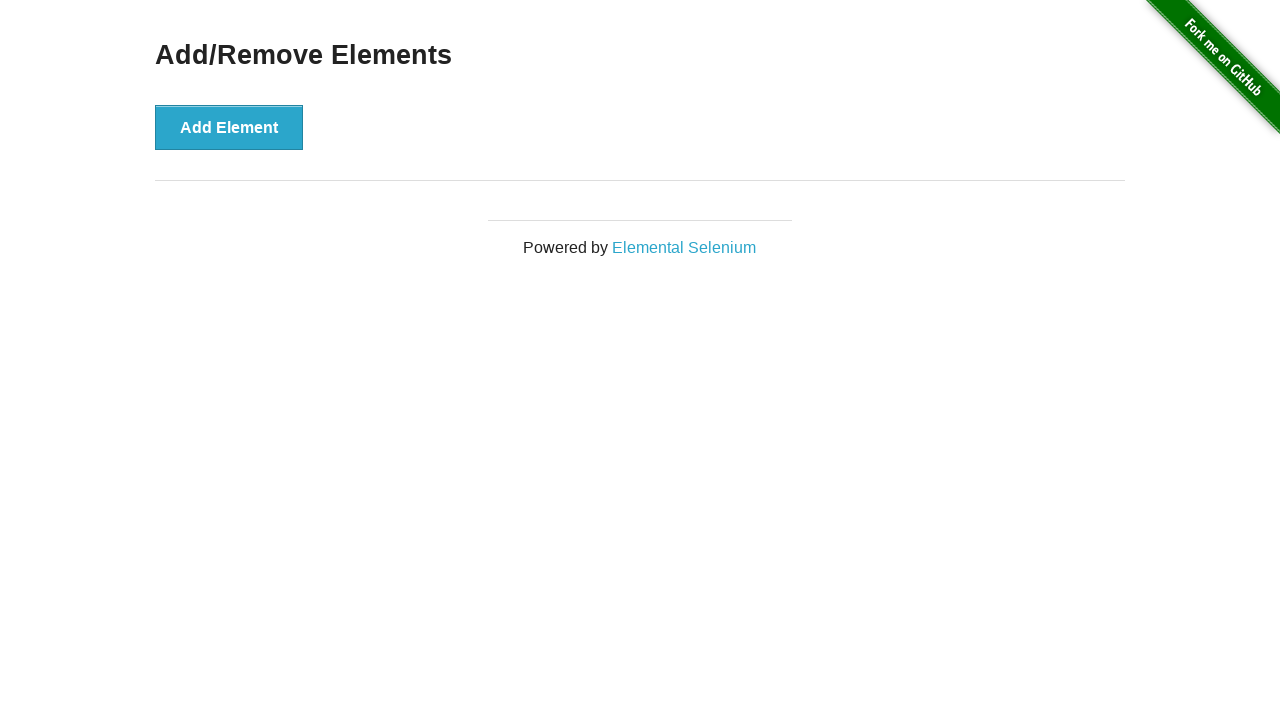

Clicked 'Add Element' button (click 1 of 3) at (229, 127) on internal:text="Add Element"i
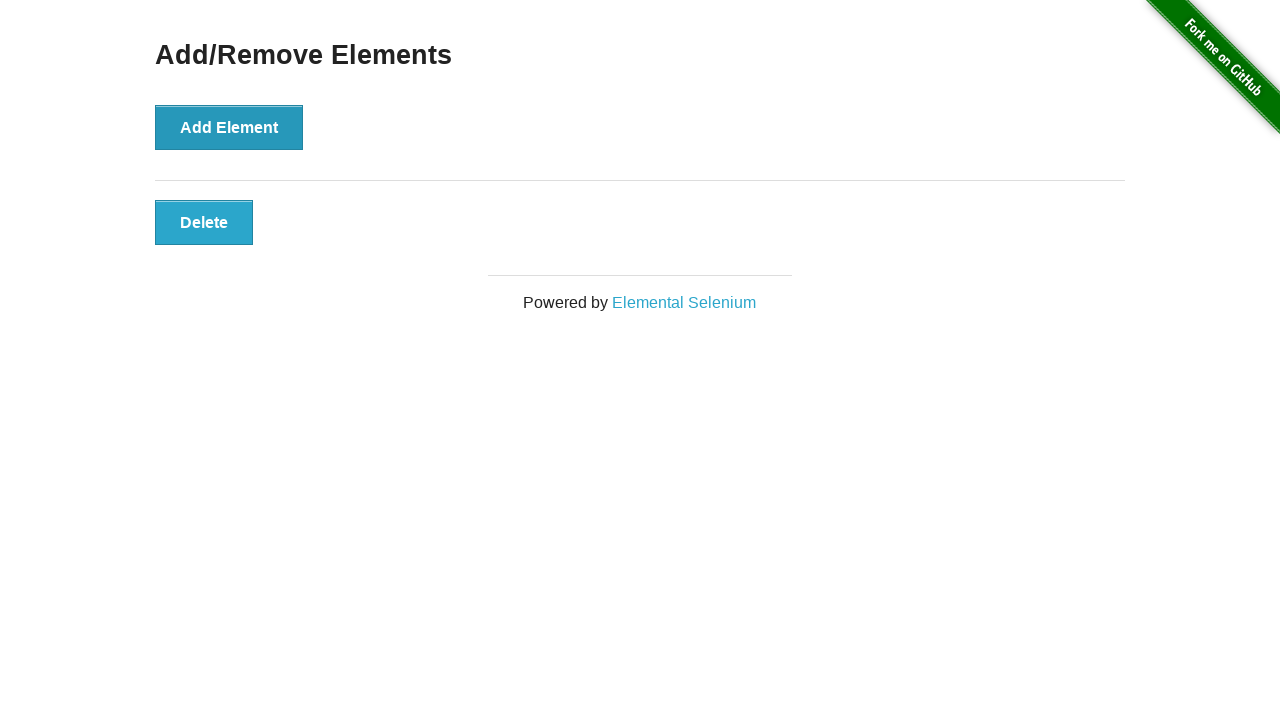

Clicked 'Add Element' button (click 2 of 3) at (229, 127) on internal:text="Add Element"i
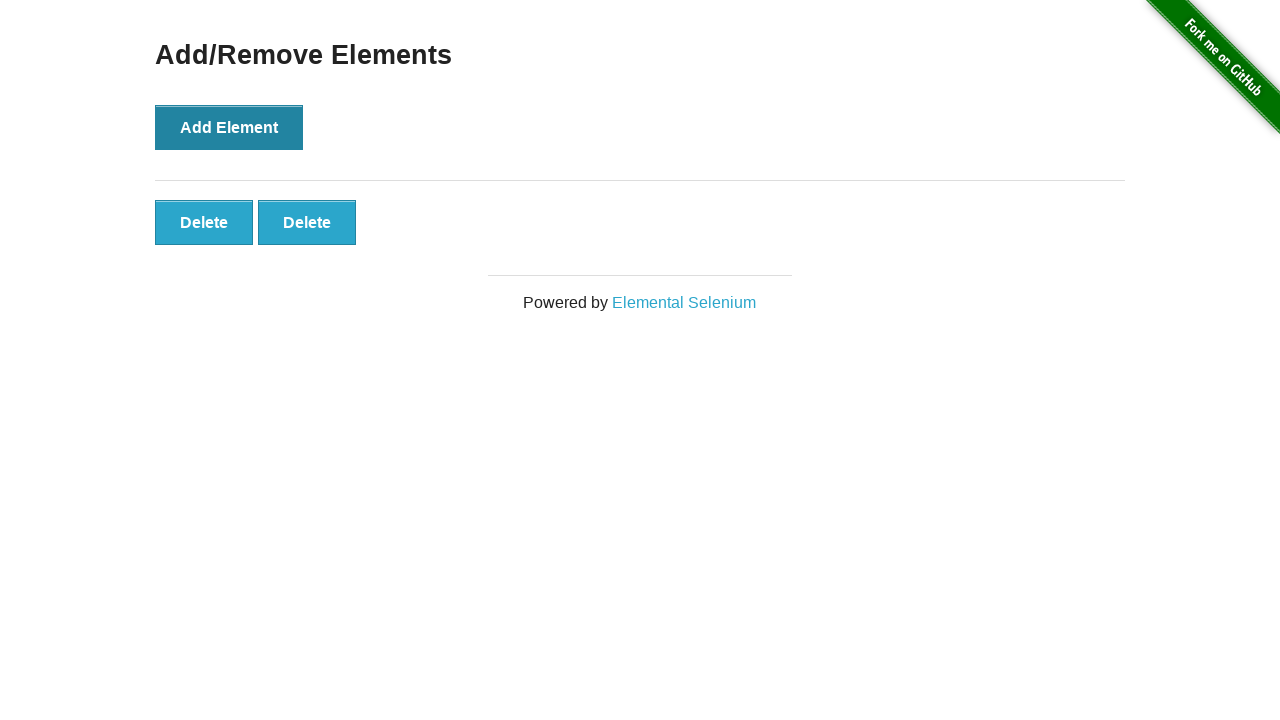

Clicked 'Add Element' button (click 3 of 3) at (229, 127) on internal:text="Add Element"i
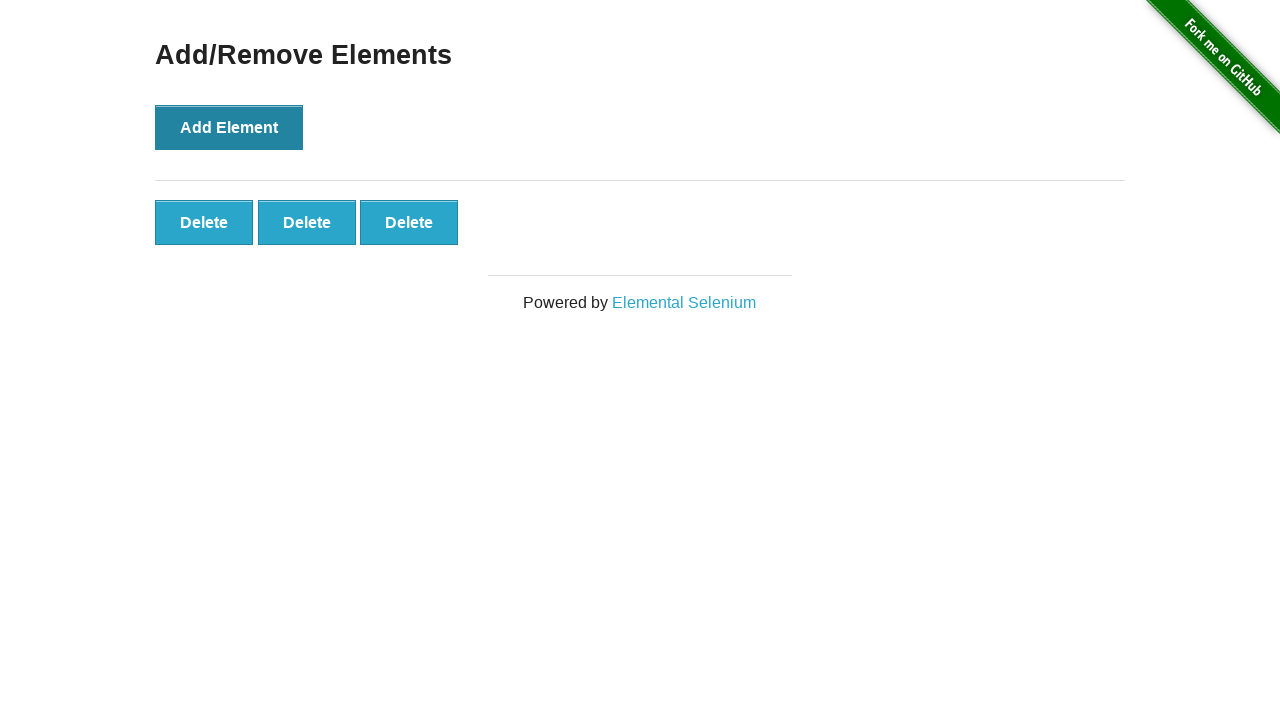

Verified that 3 elements were added to the page
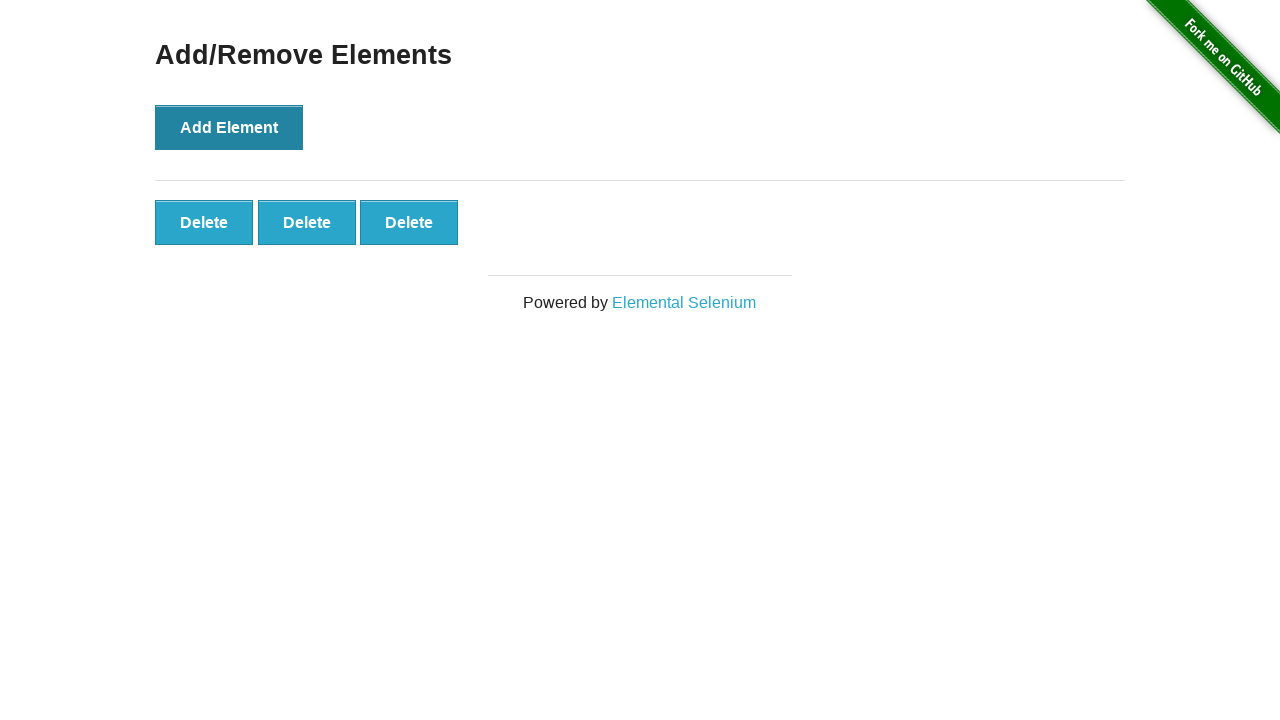

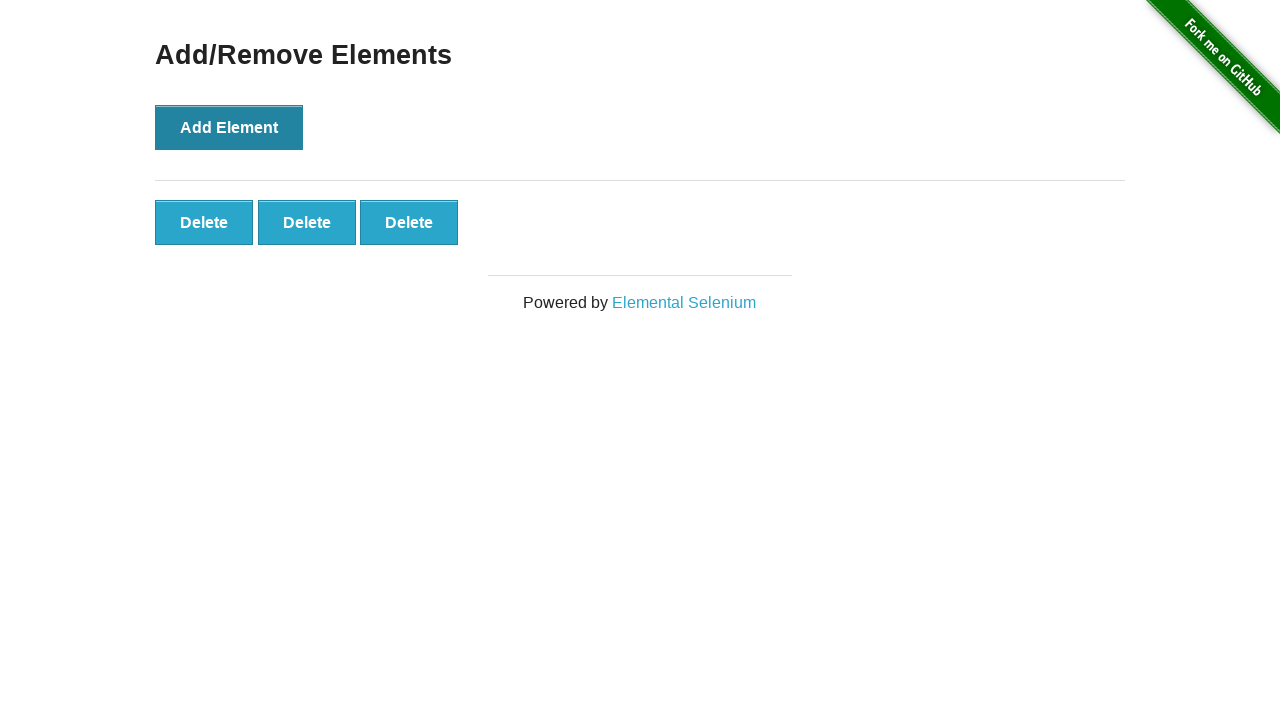